Navigates to a demo page for testing context menus and maximizes the browser window

Starting URL: https://demo.guru99.com/test/simple_context_menu.html

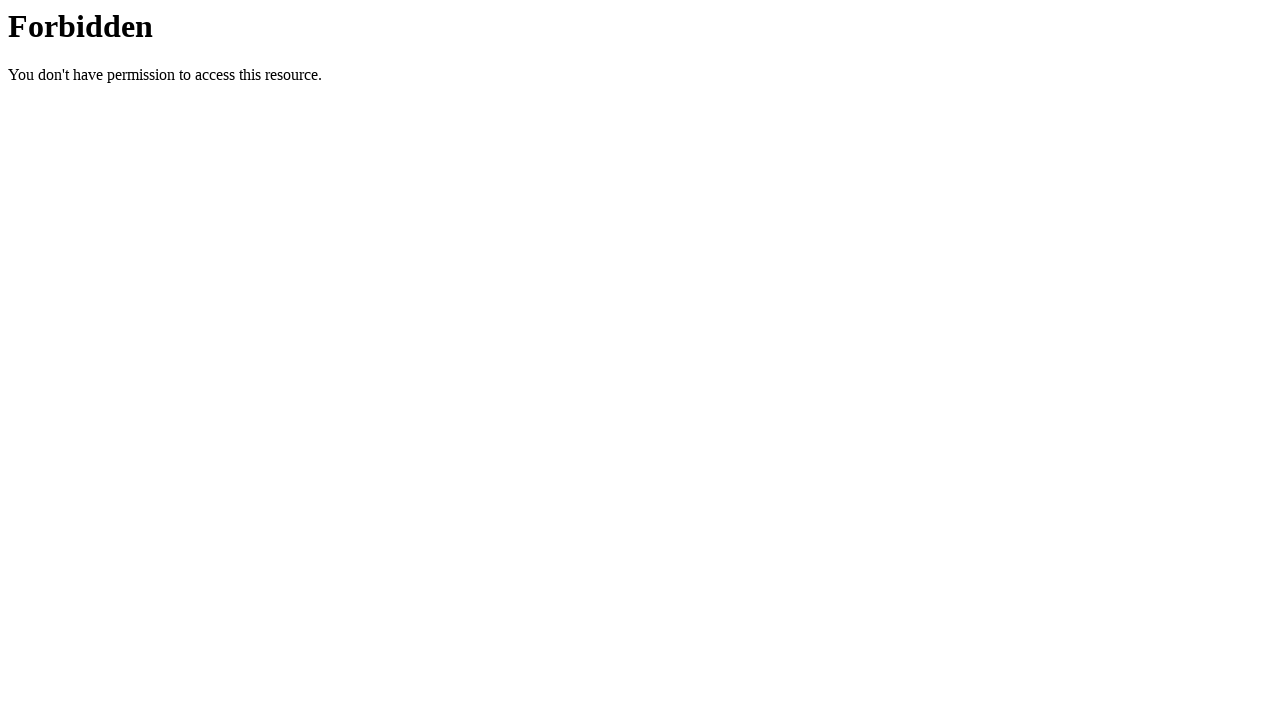

Navigated to demo page for testing context menus
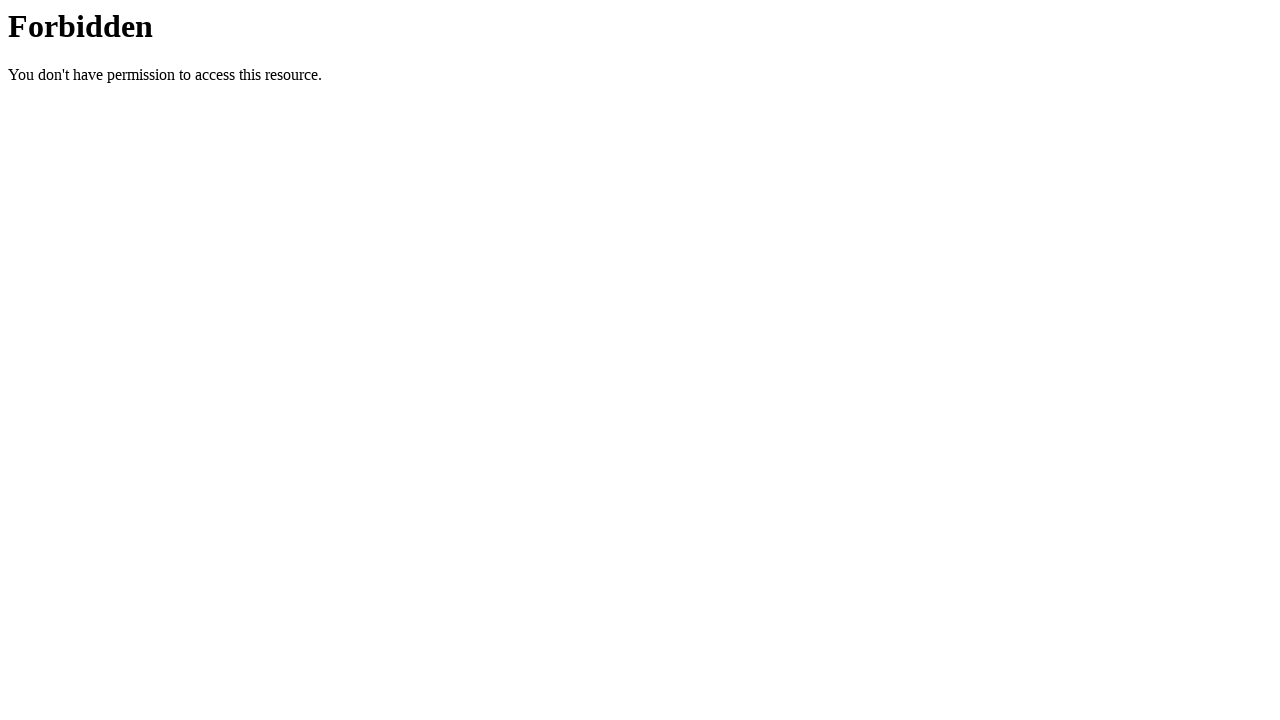

Maximized browser window to 1920x1080
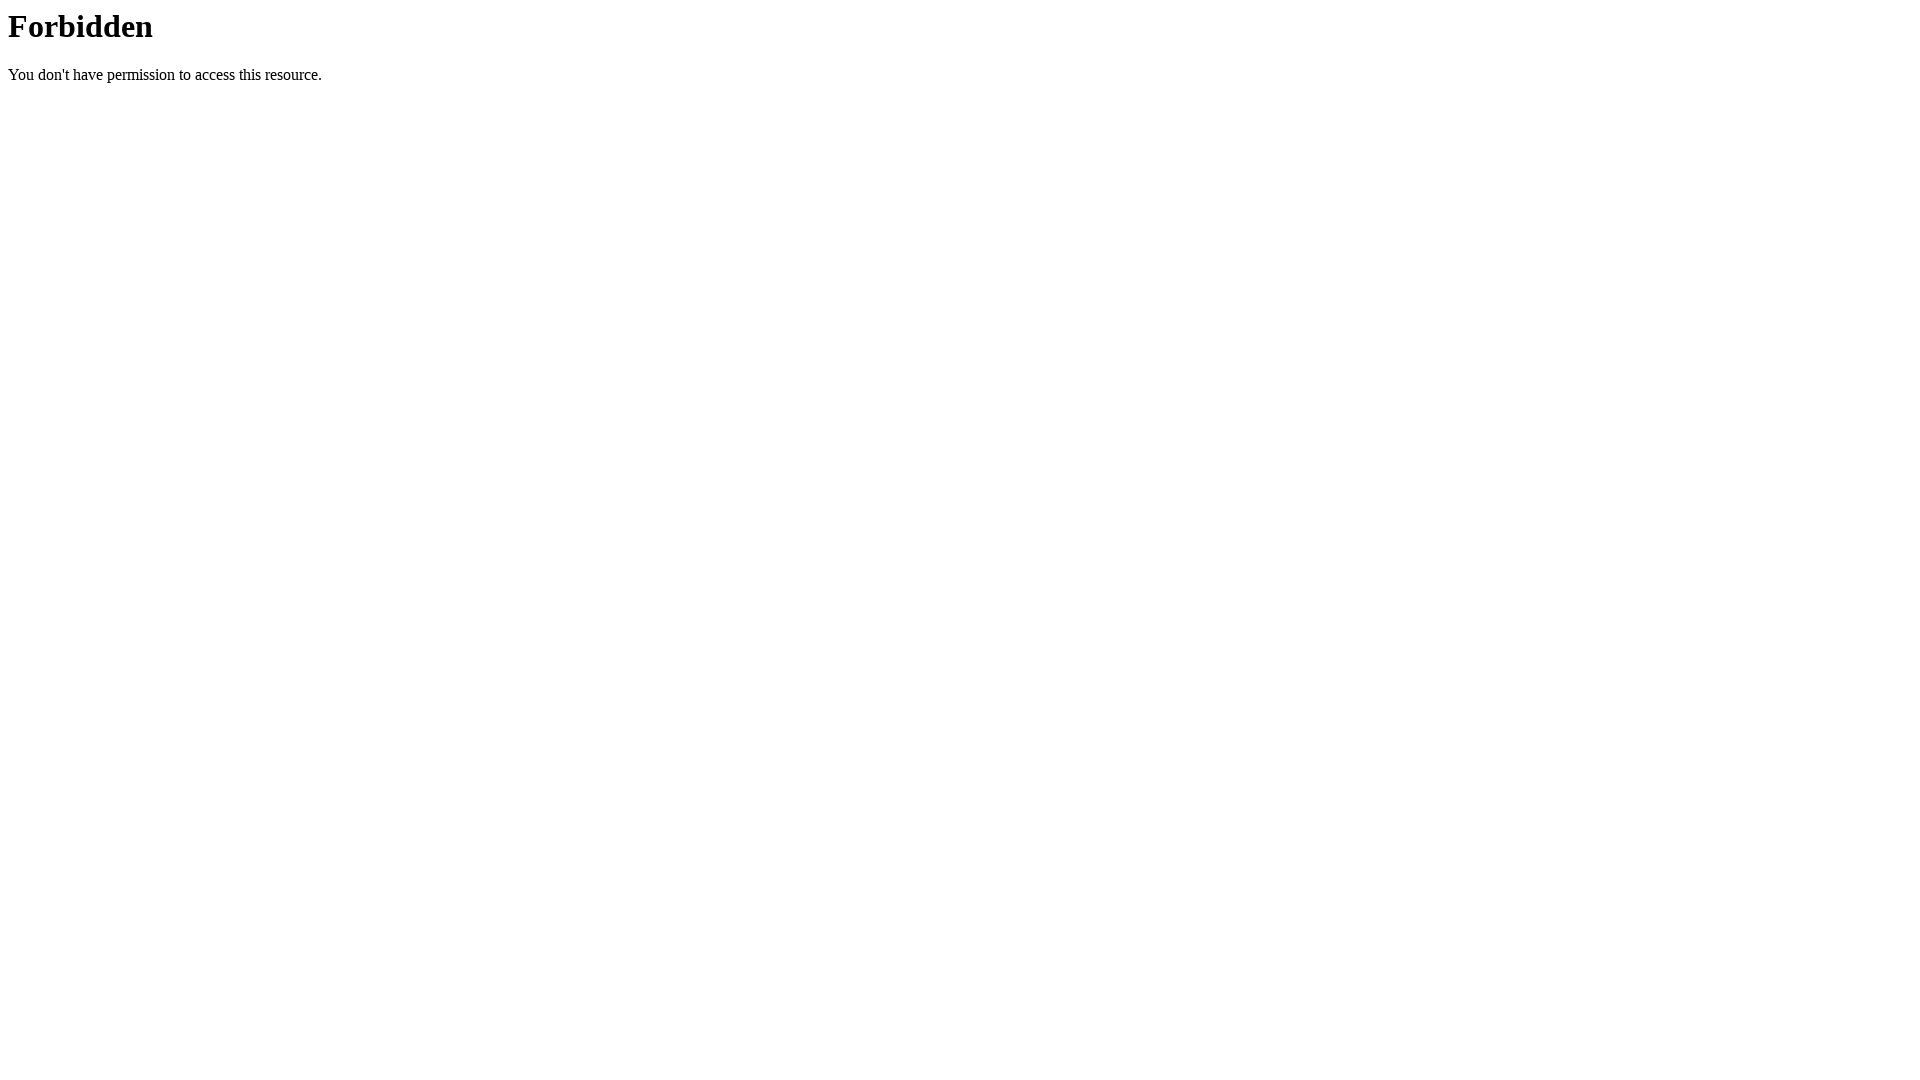

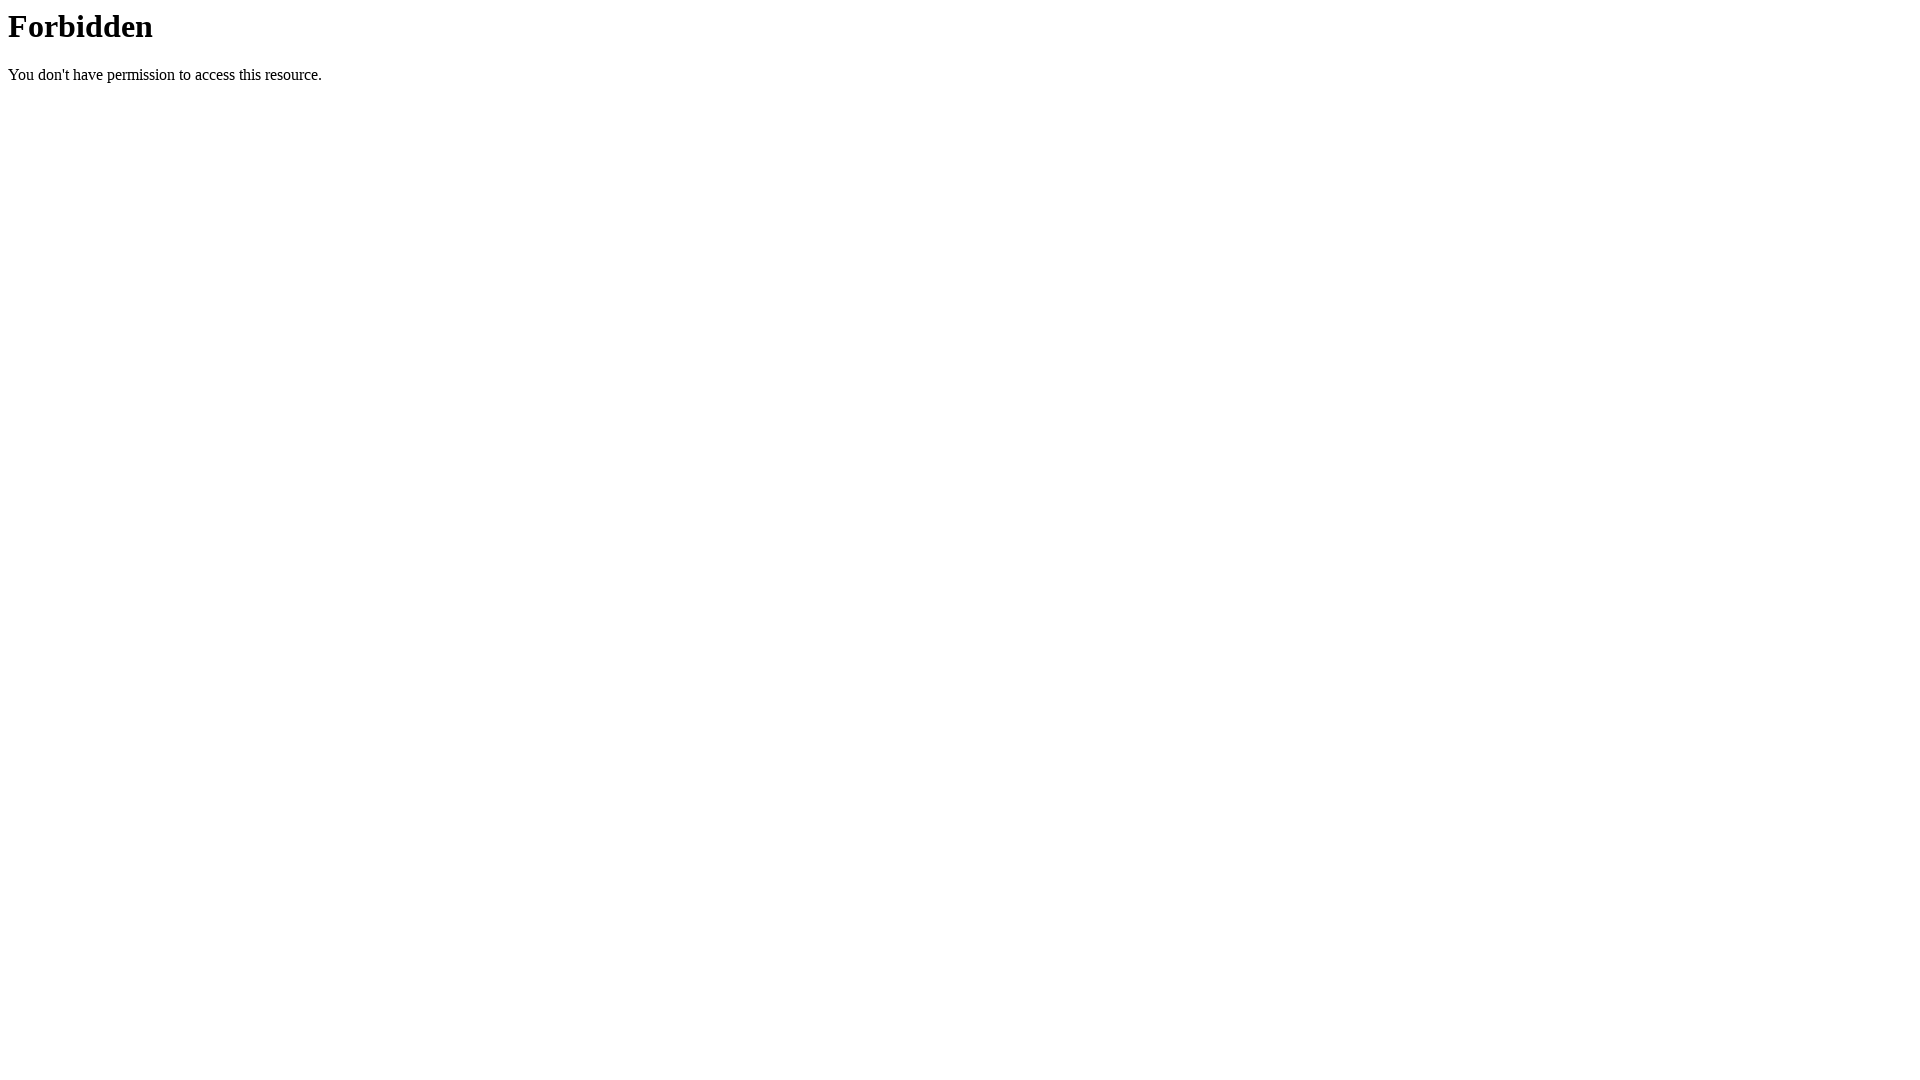